Tests navigation through product review pages by scrolling to the reviews section and clicking through multiple pages of reviews

Starting URL: https://www.sportchek.ca/en/pdp/columbia-women-s-arcadia-ii-hooded-rain-jacket-waterproof-breathable-packable-shell-12545911f.html?loc=plp&amp;&amp;colorCode=COLOUR_BLACK

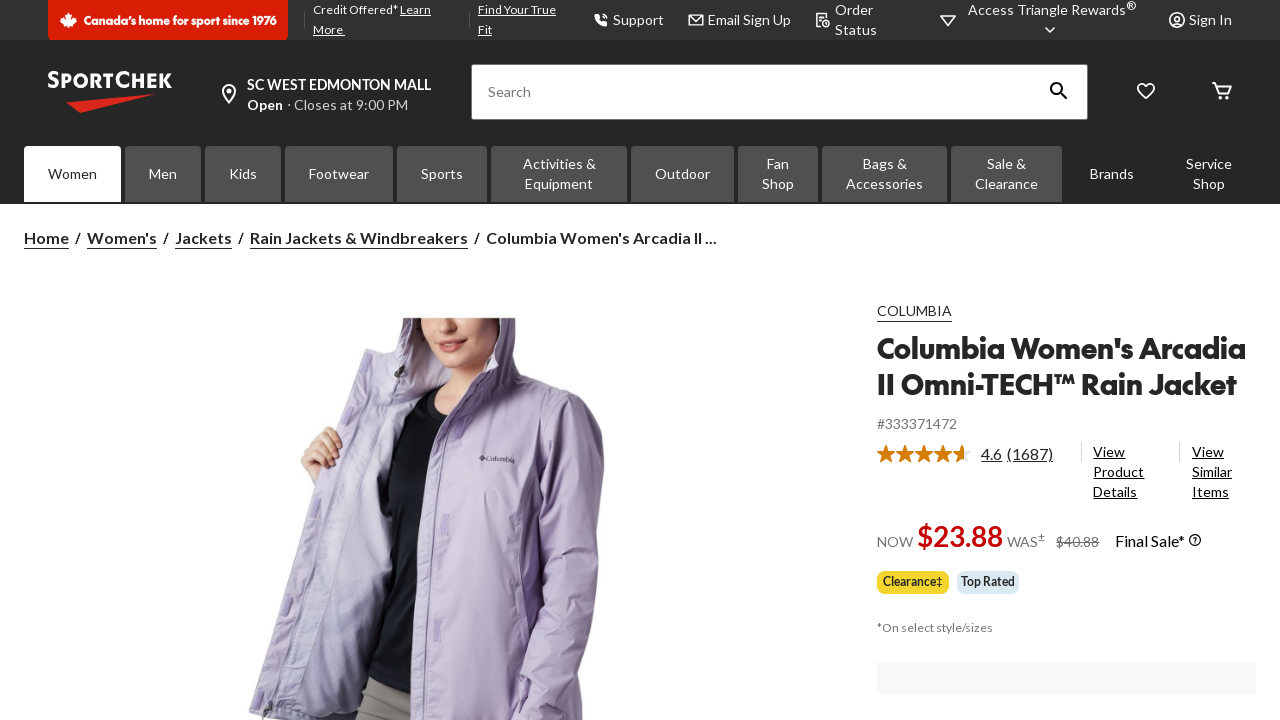

Scrolled down to 2000px to begin loading reviews section
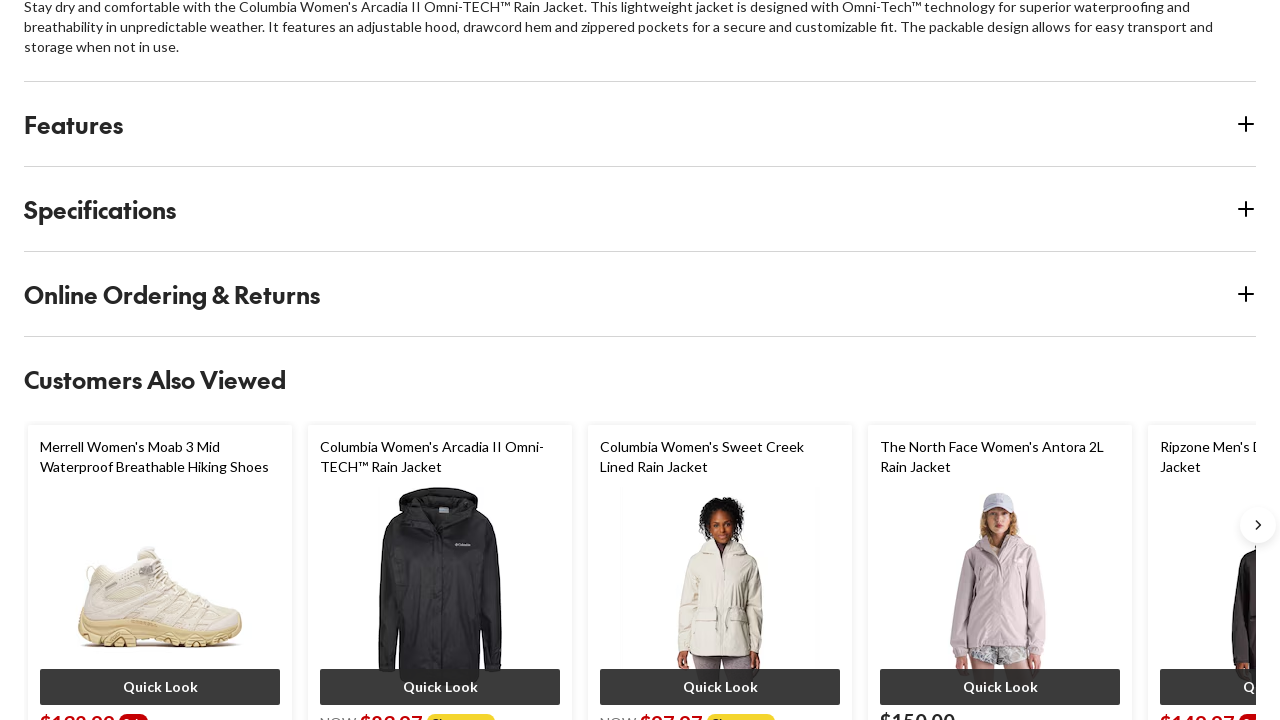

Waited 2000ms for page content to load
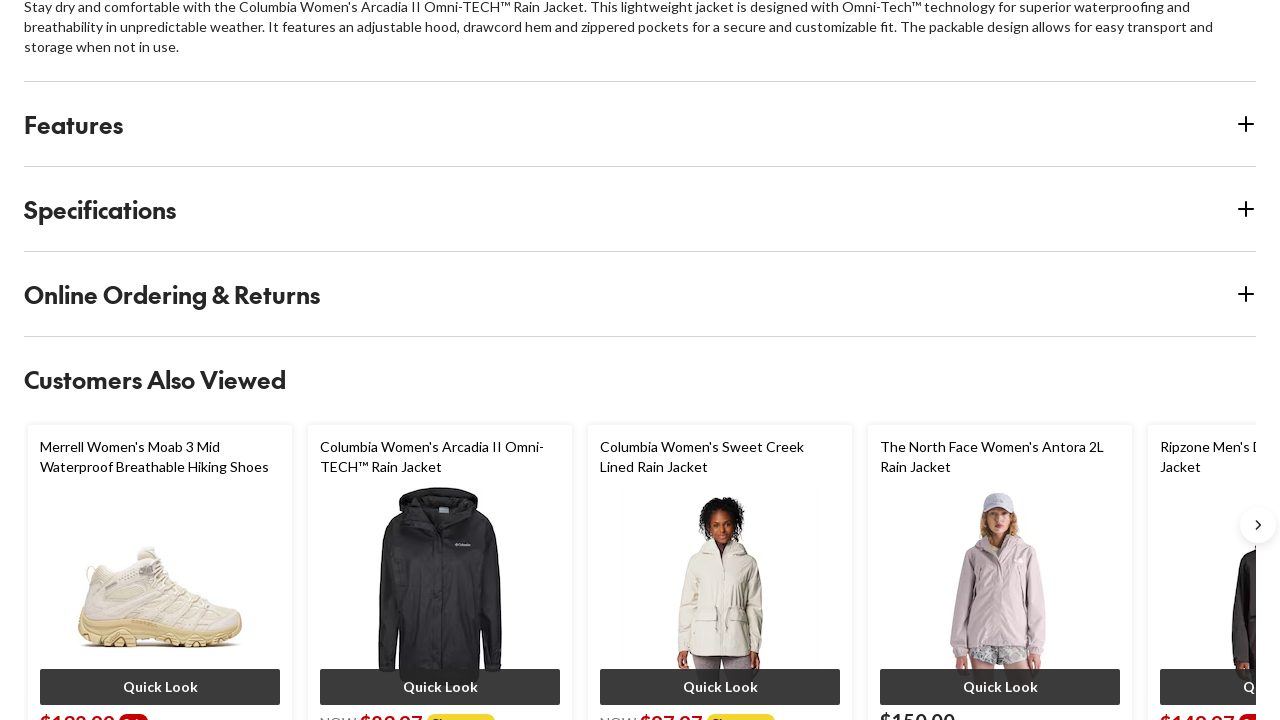

Scrolled down to 3000px to continue loading reviews
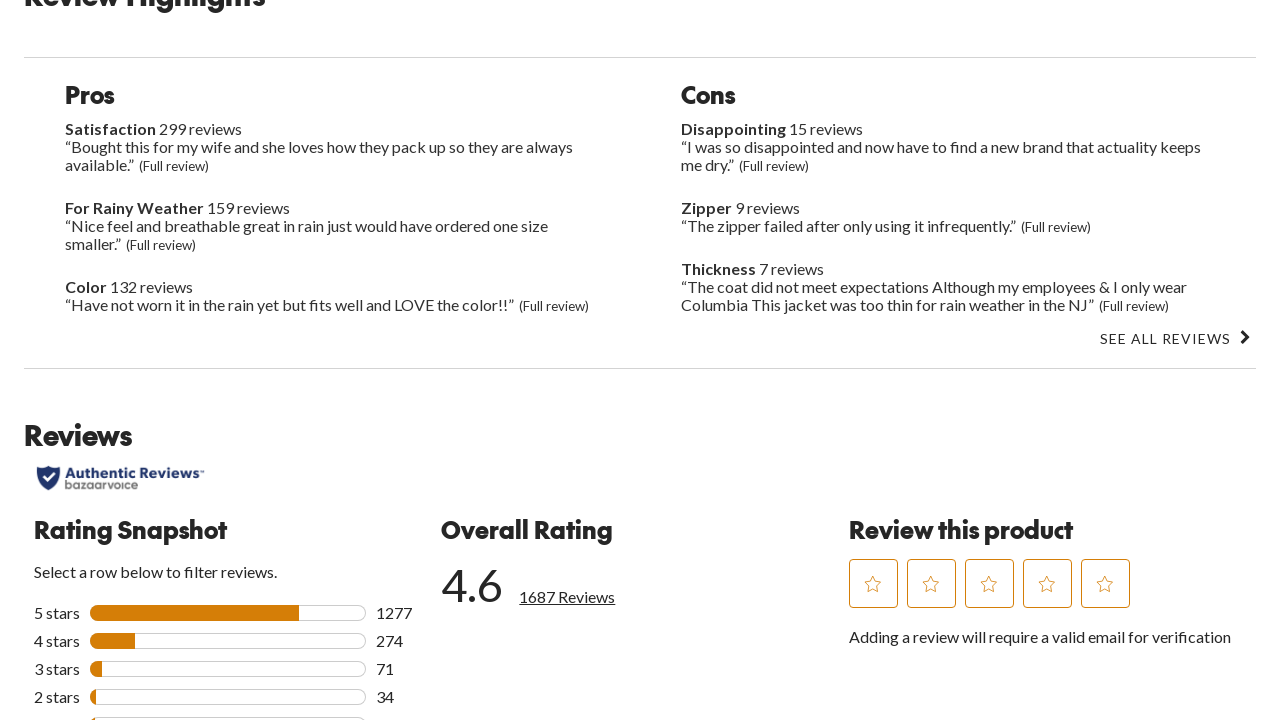

Waited 2000ms for additional content to load
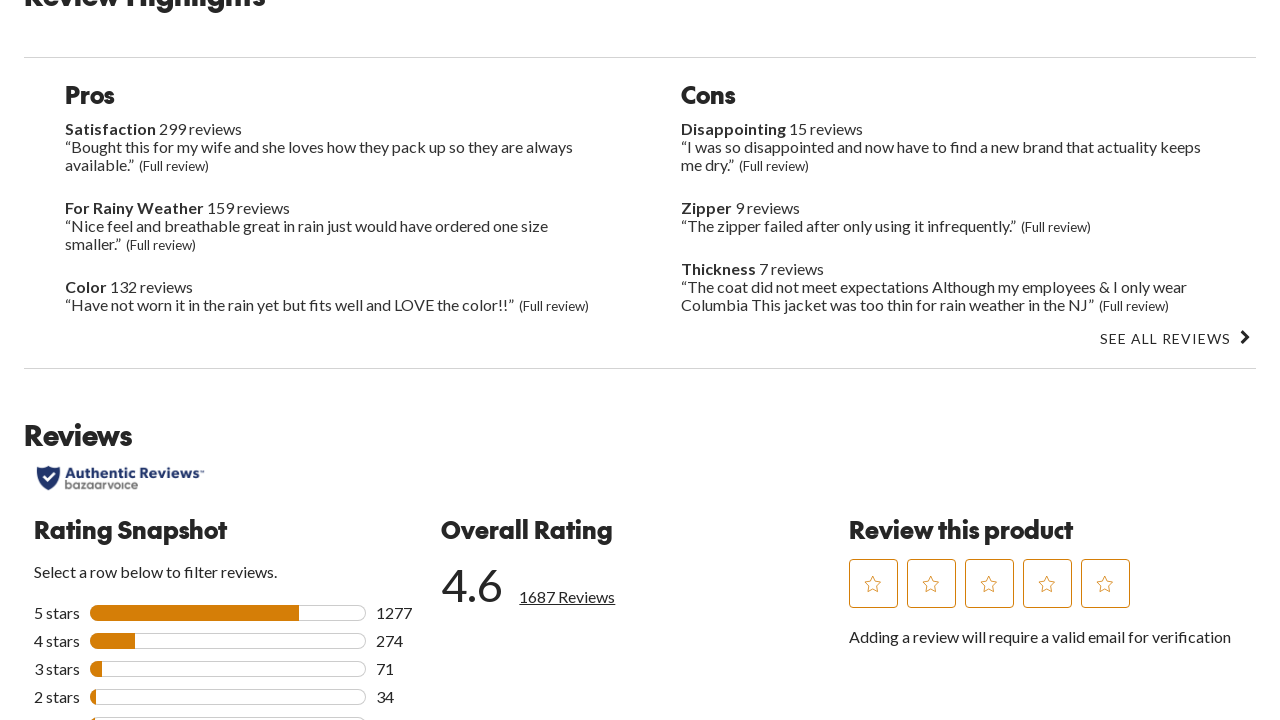

Scrolled down to 4000px to fully expose reviews section
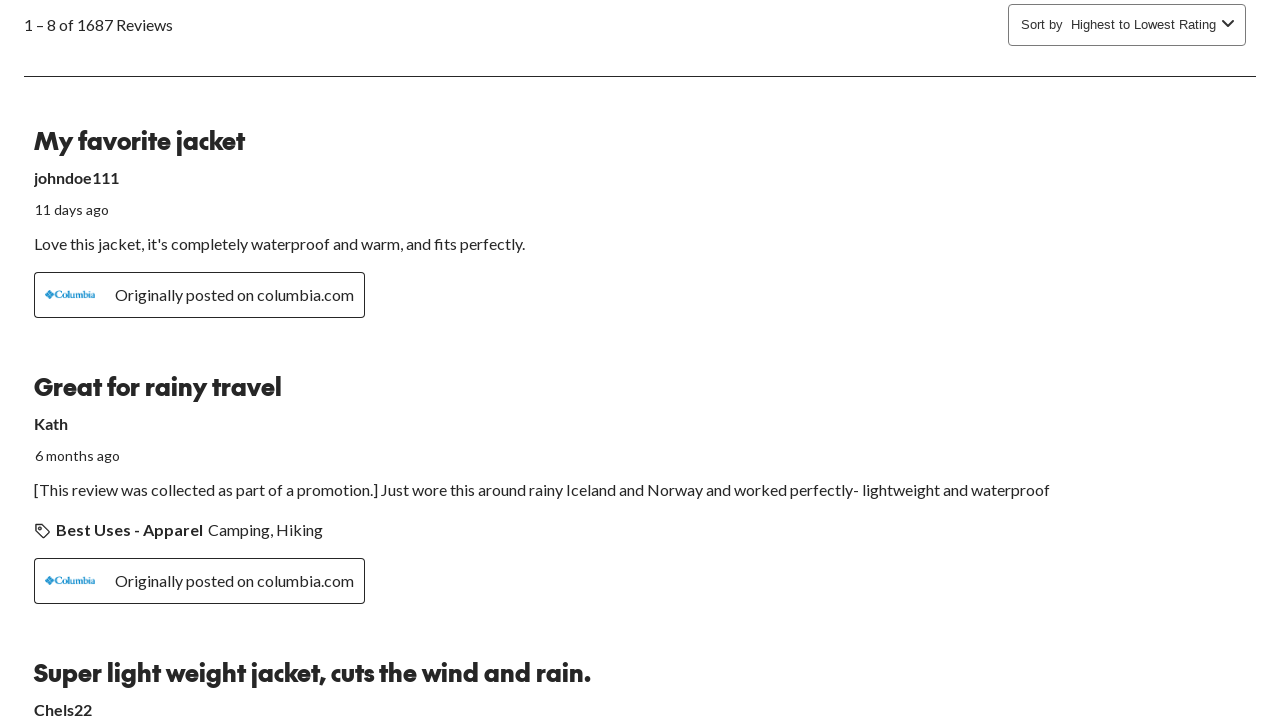

Reviews container became visible on page
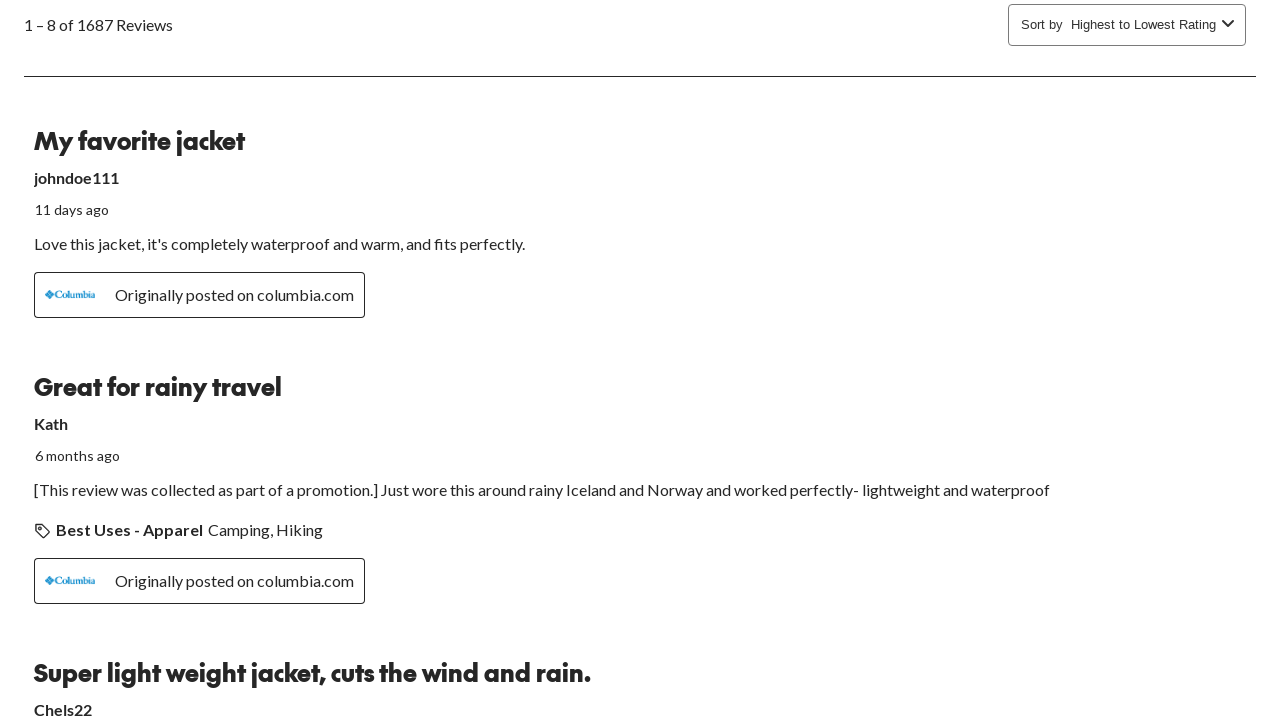

Review sections loaded for page 1
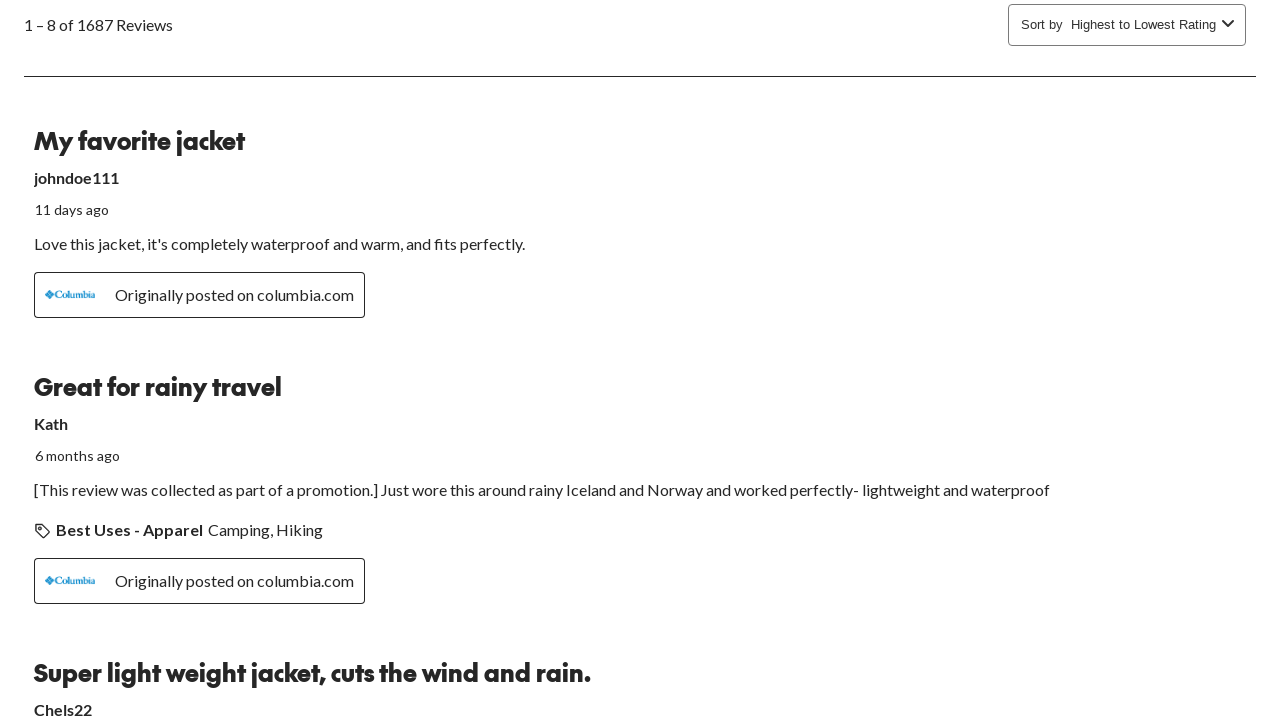

Clicked next button to navigate to review page 2 at (1218, 361) on .next
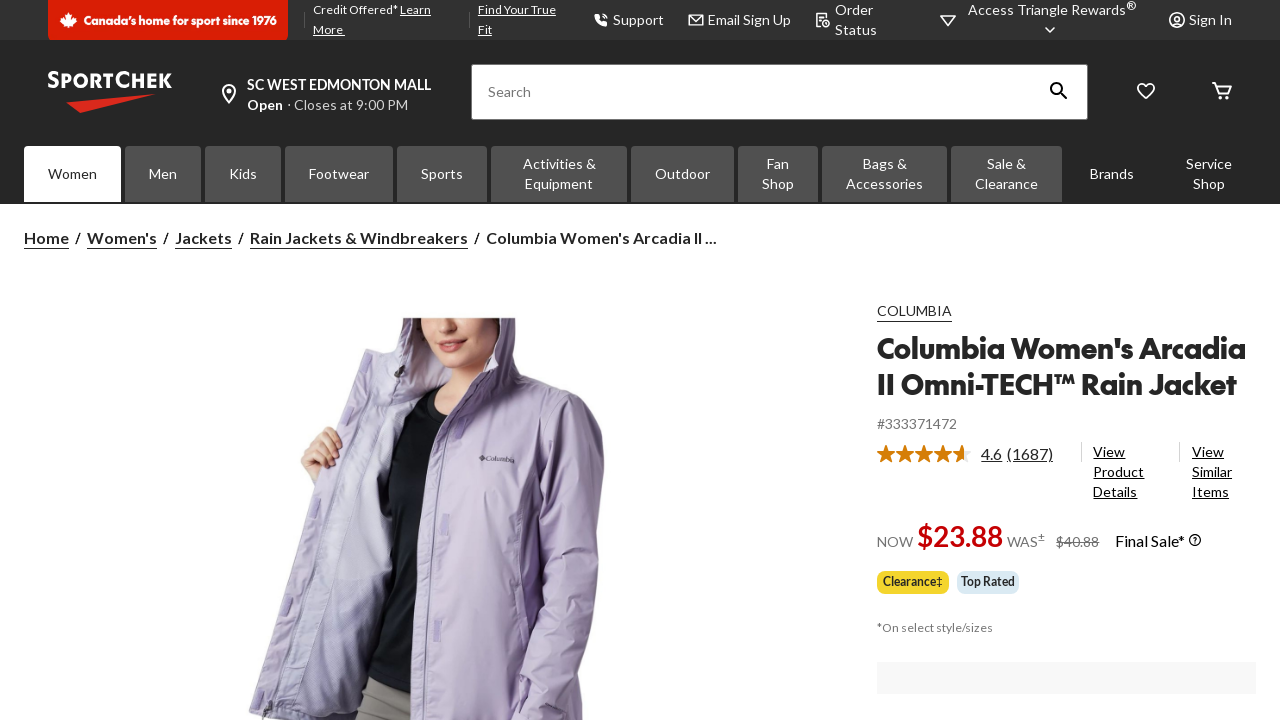

Waited 2000ms for next review page to load
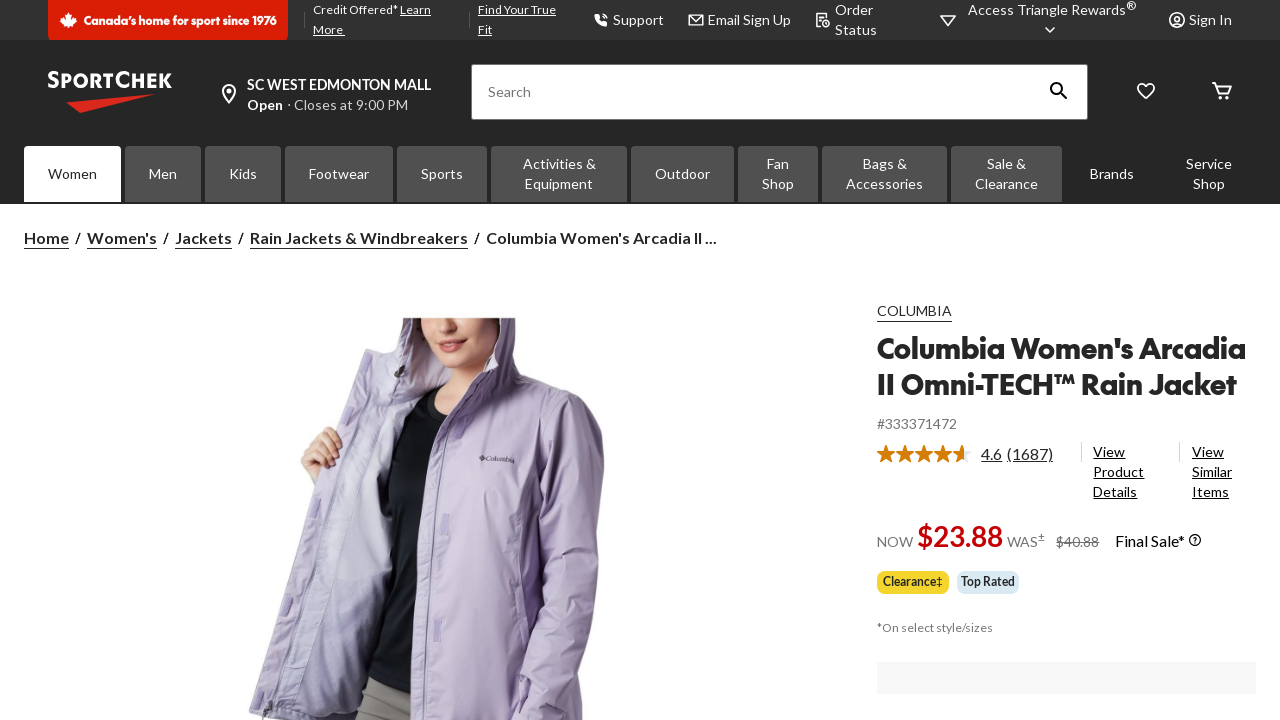

Review sections loaded for page 2
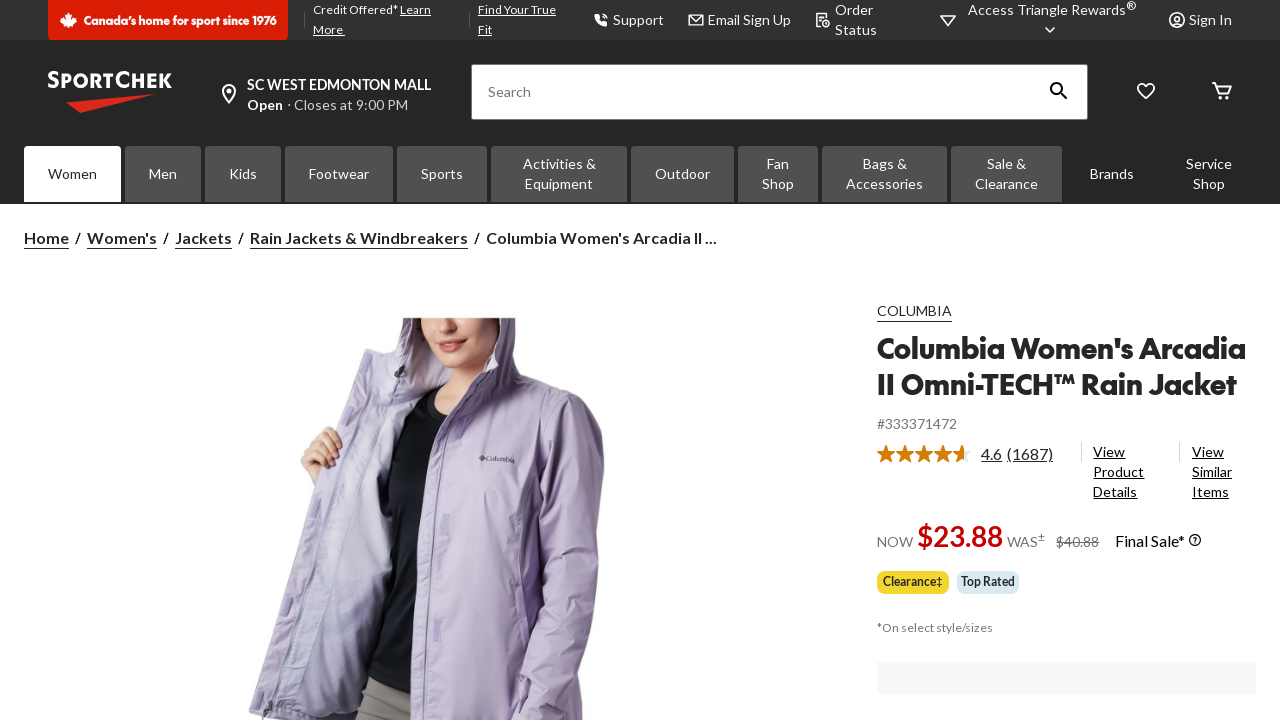

Clicked next button to navigate to review page 3 at (1218, 361) on .next
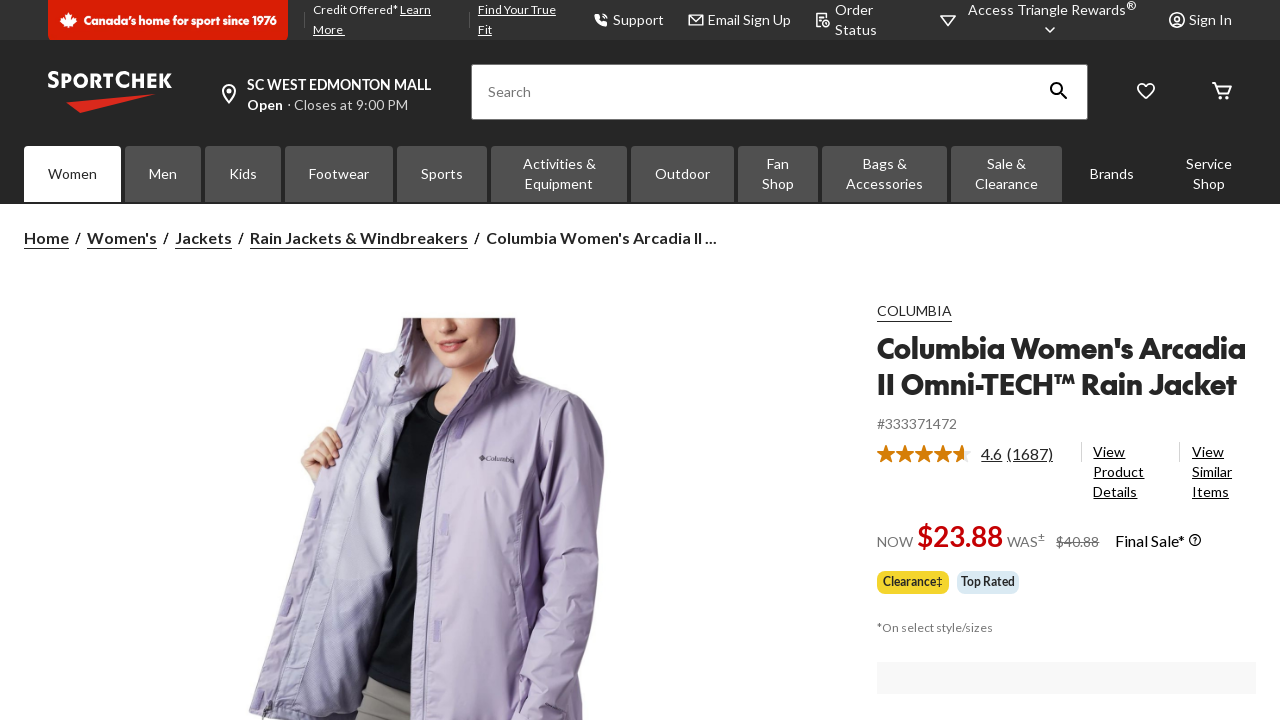

Waited 2000ms for next review page to load
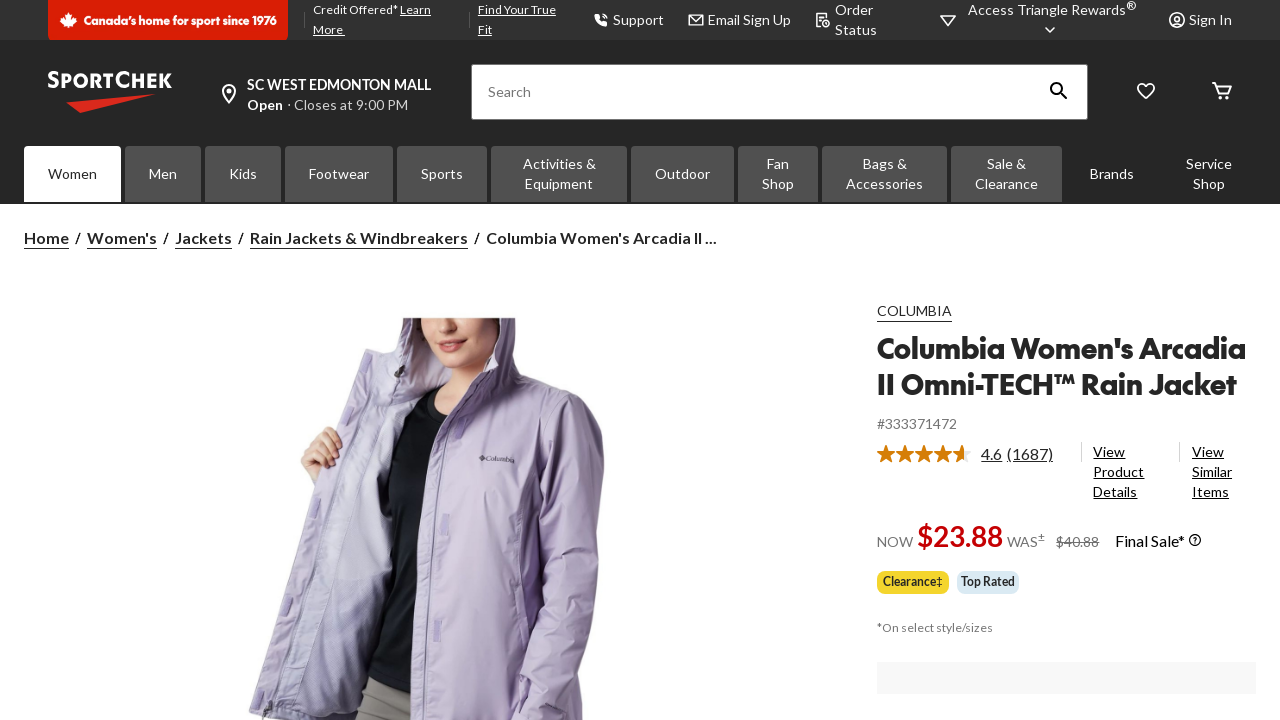

Review sections loaded for page 3
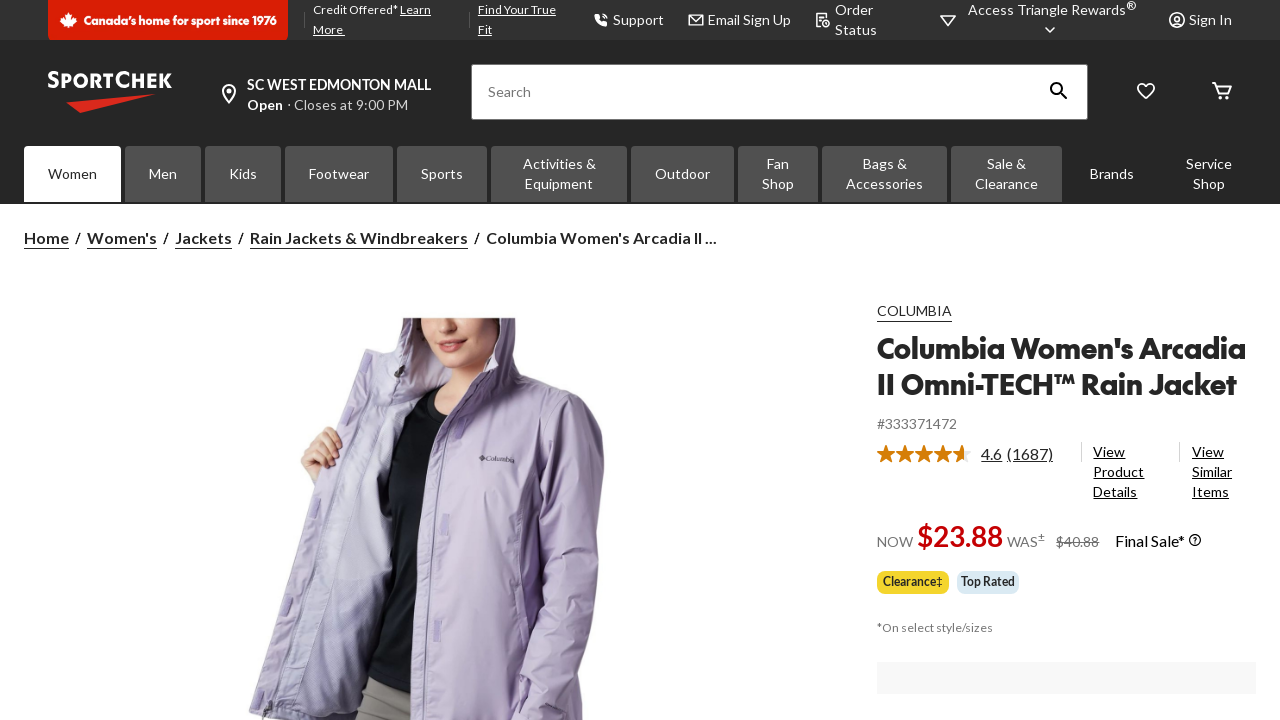

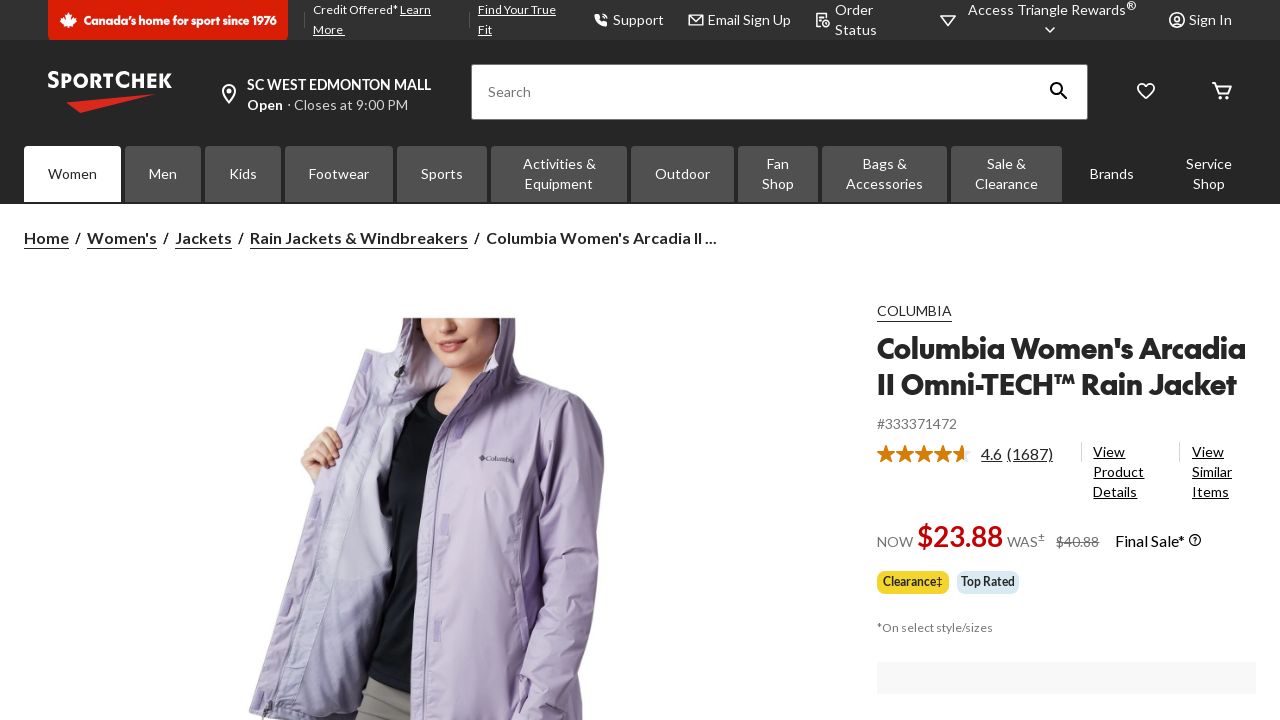